Tests that error icons appear next to empty fields when submitting blank form, and disappear when the error message is dismissed

Starting URL: https://www.saucedemo.com/

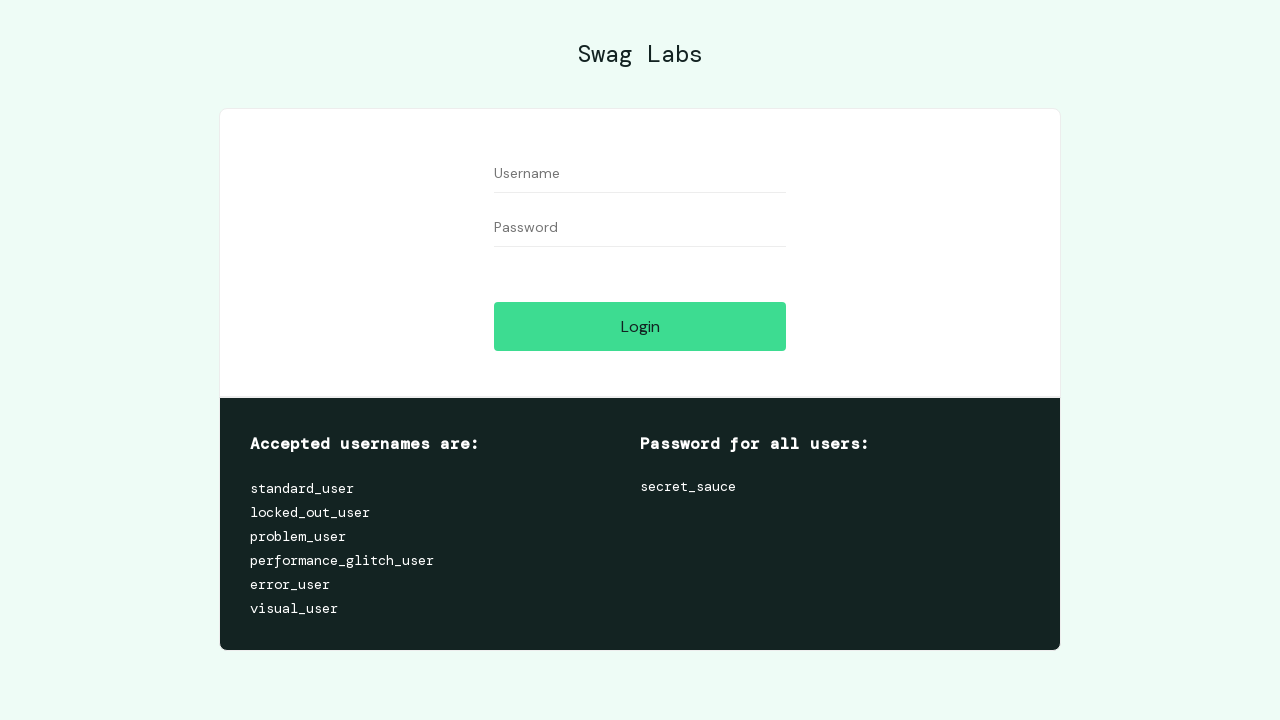

Cleared username field on #user-name
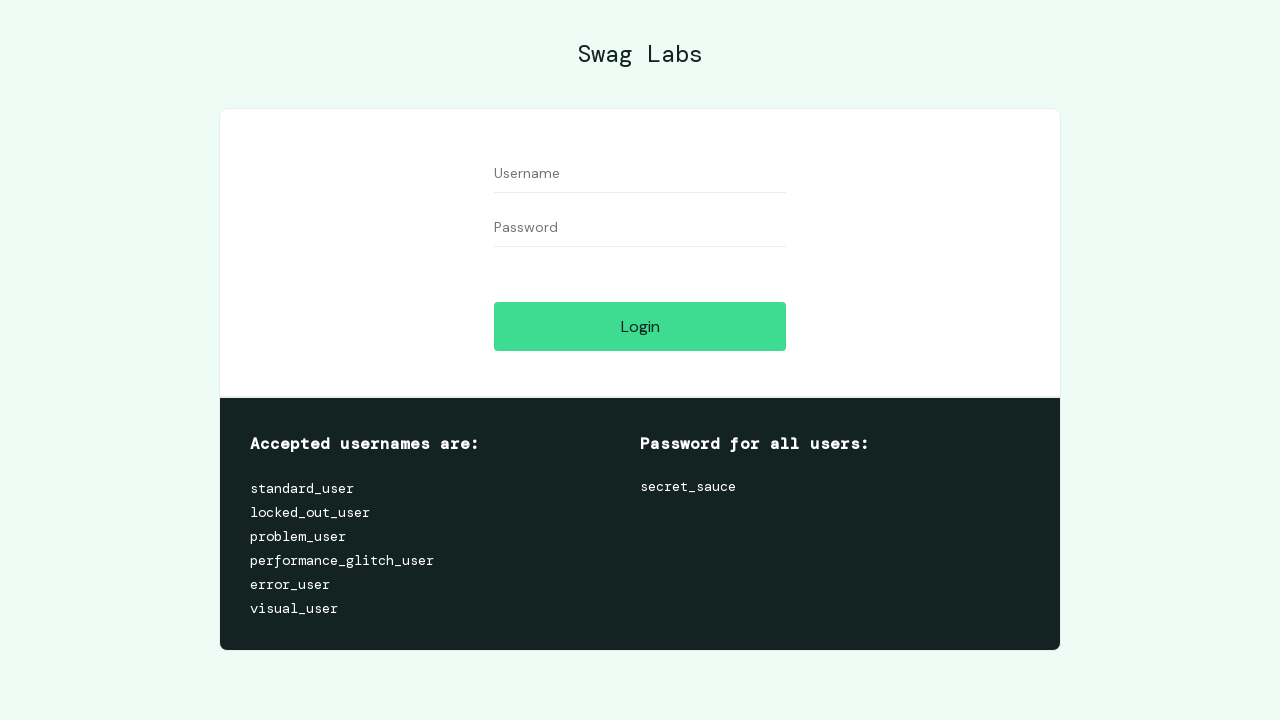

Cleared password field on #password
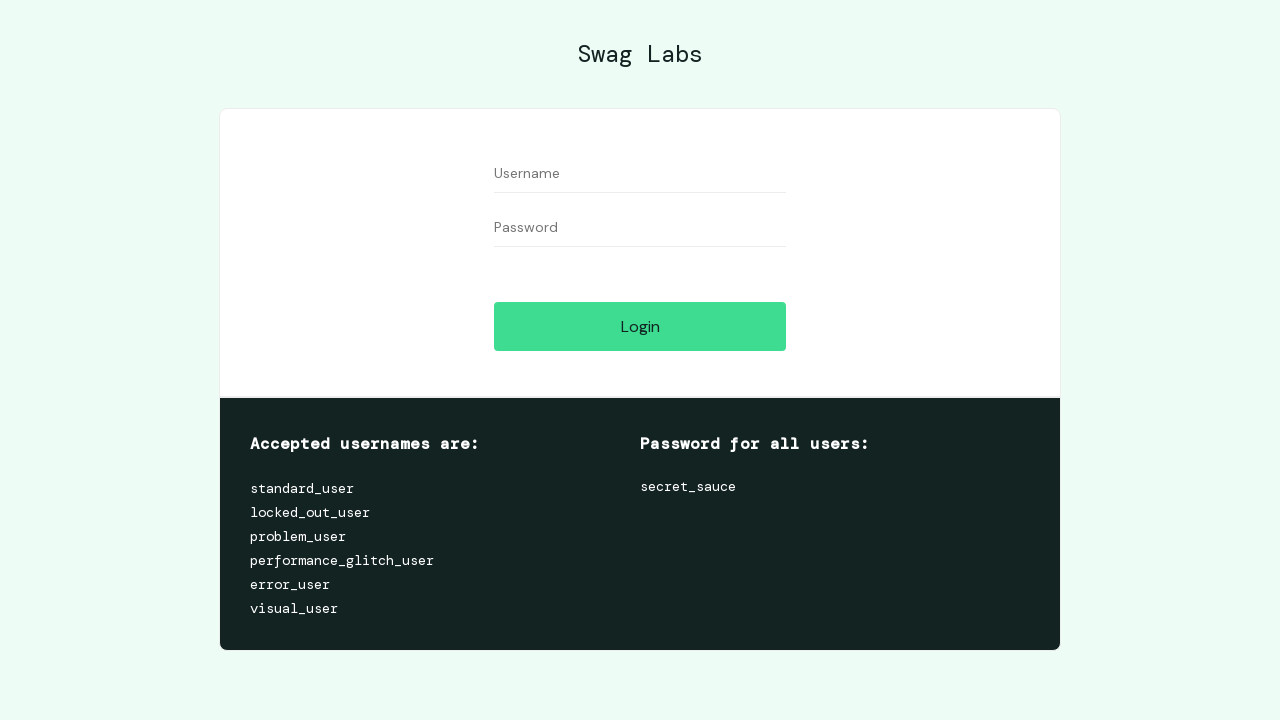

Clicked login button with blank fields at (640, 326) on #login-button
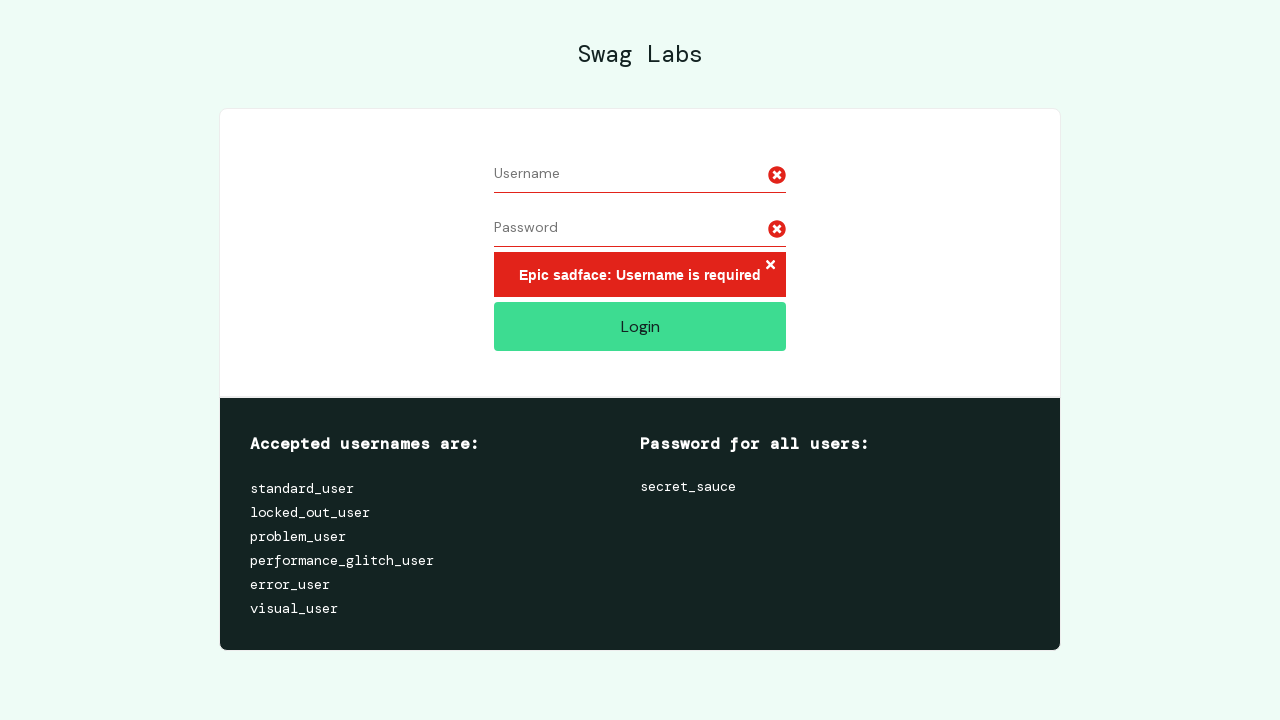

Error icon appeared next to first field
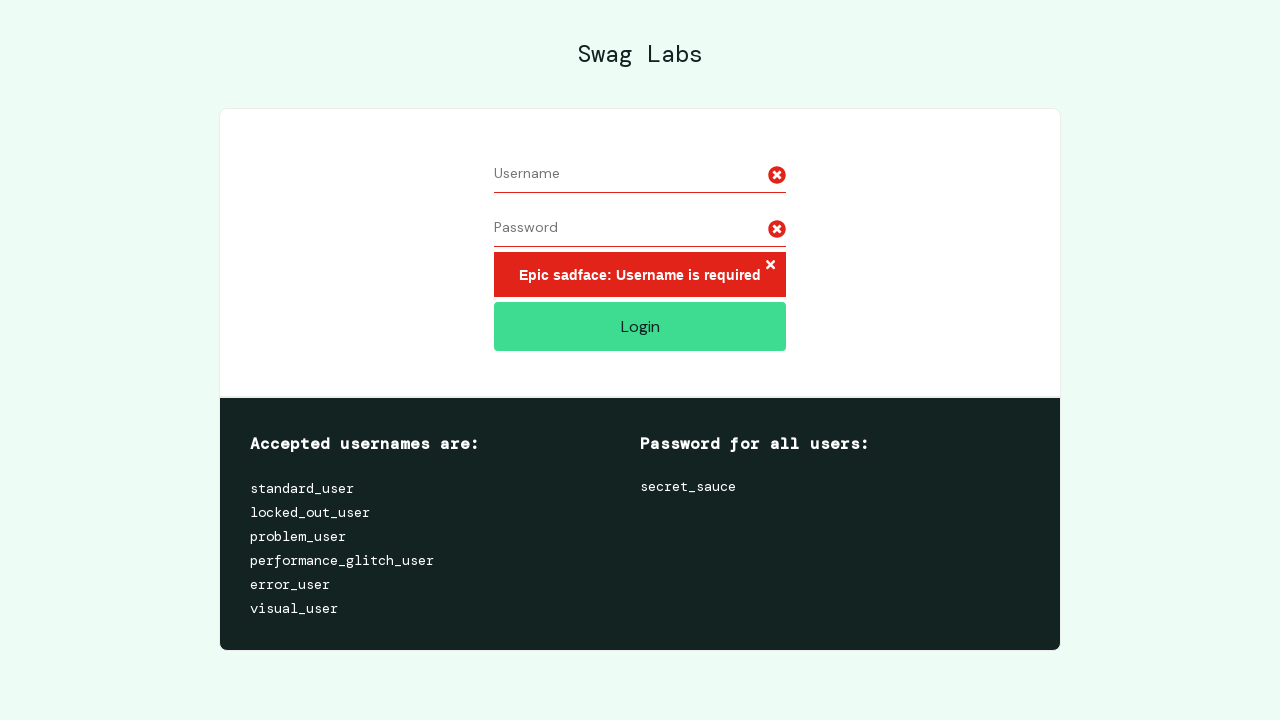

Error icon appeared next to second field
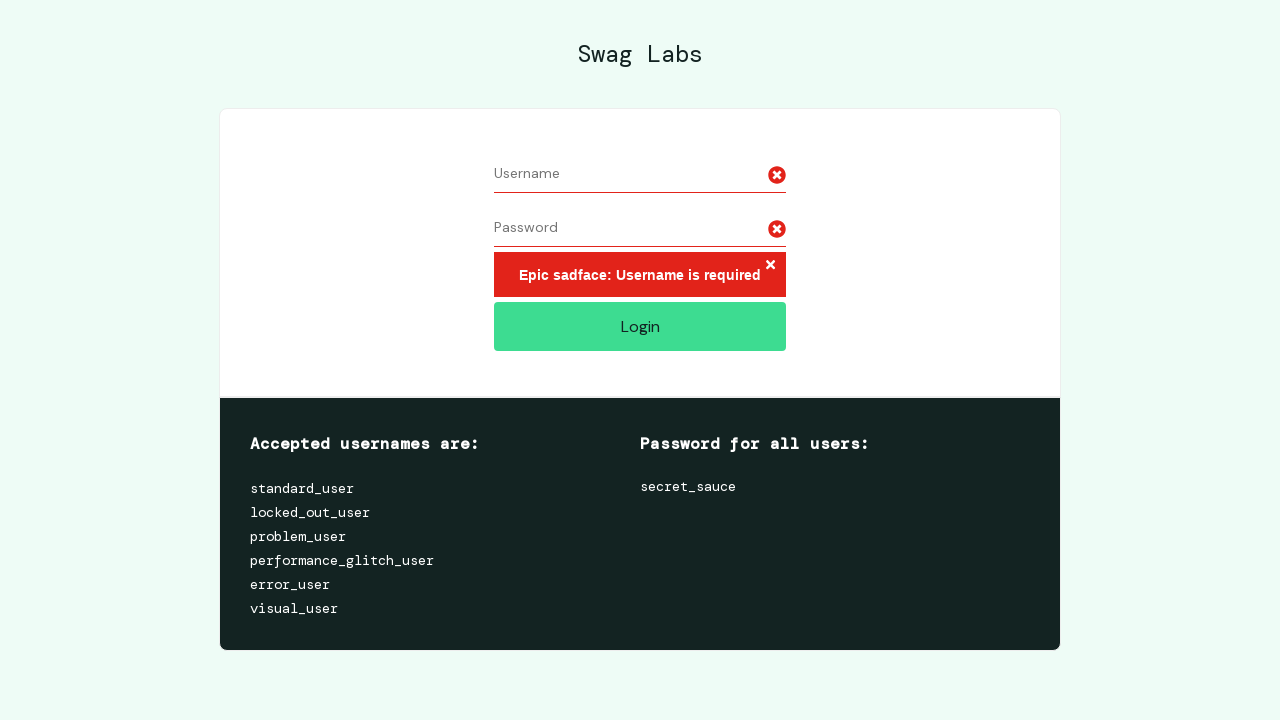

Clicked error close button to dismiss error message at (770, 266) on .error-button
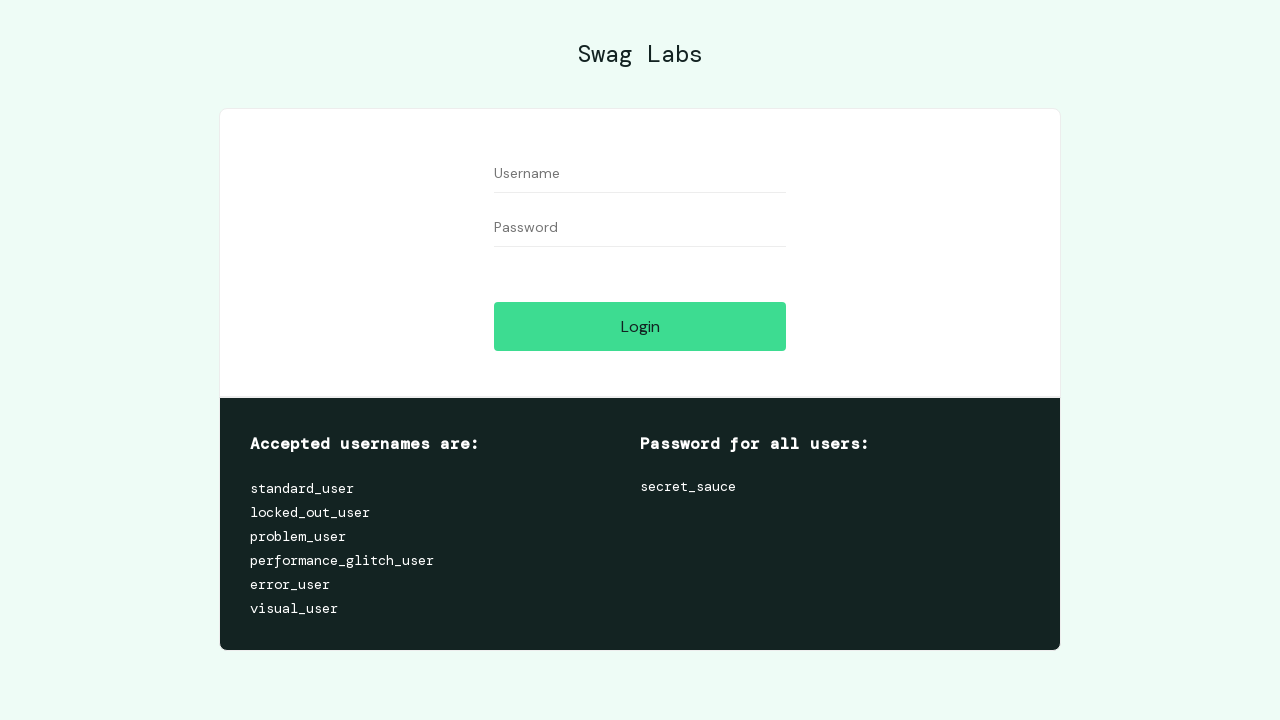

Error icon disappeared from first field
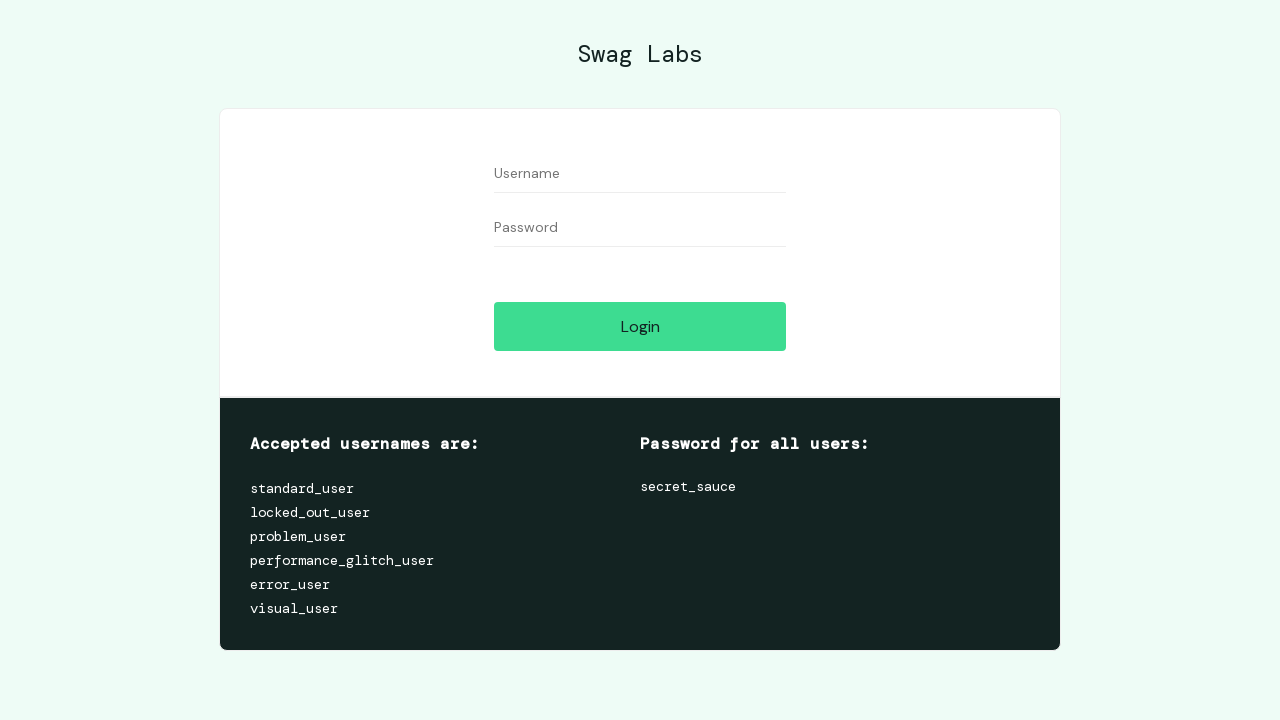

Error icon disappeared from second field
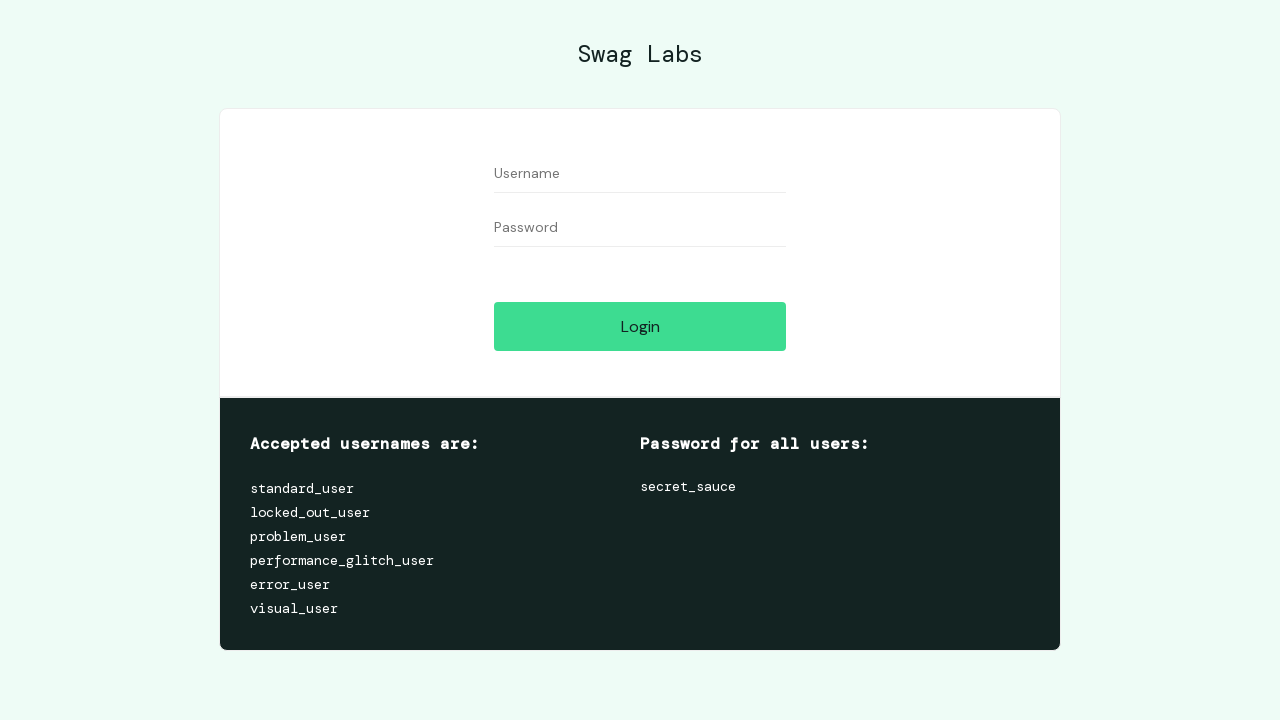

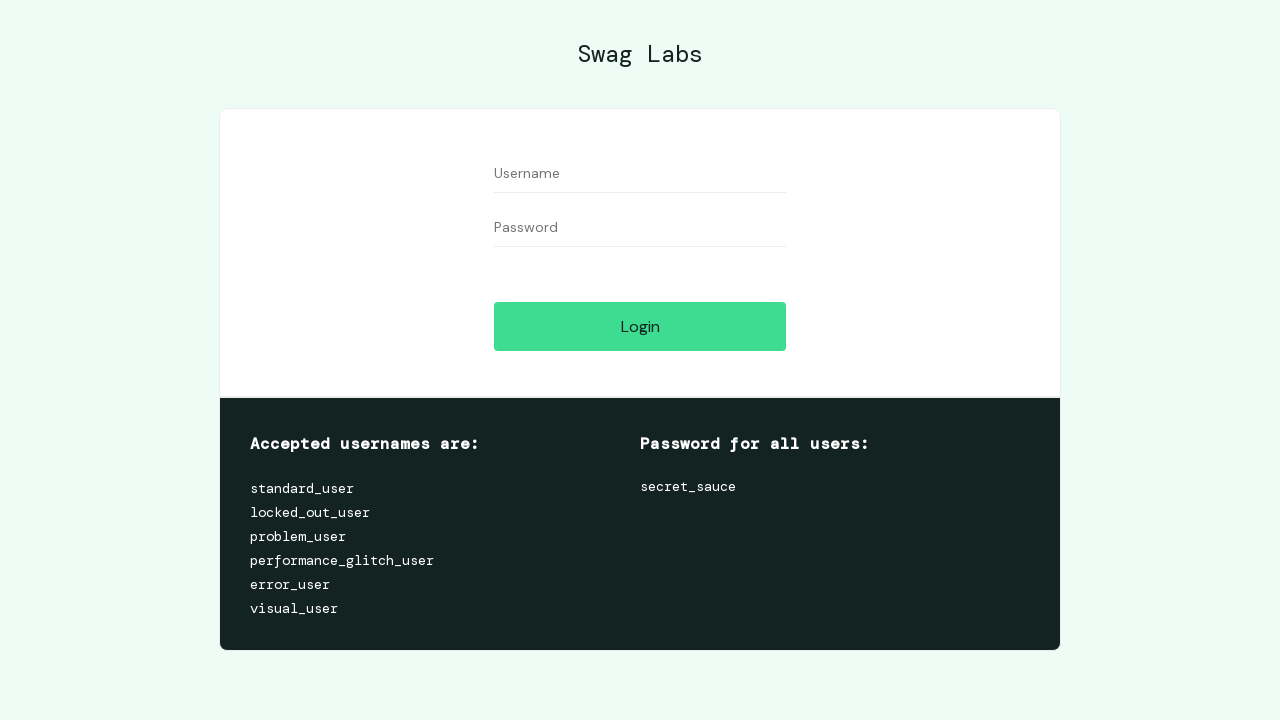